Tests that registration can be completed without filling the last name field, verifying it's optional

Starting URL: https://www.sharelane.com/cgi-bin/register.py

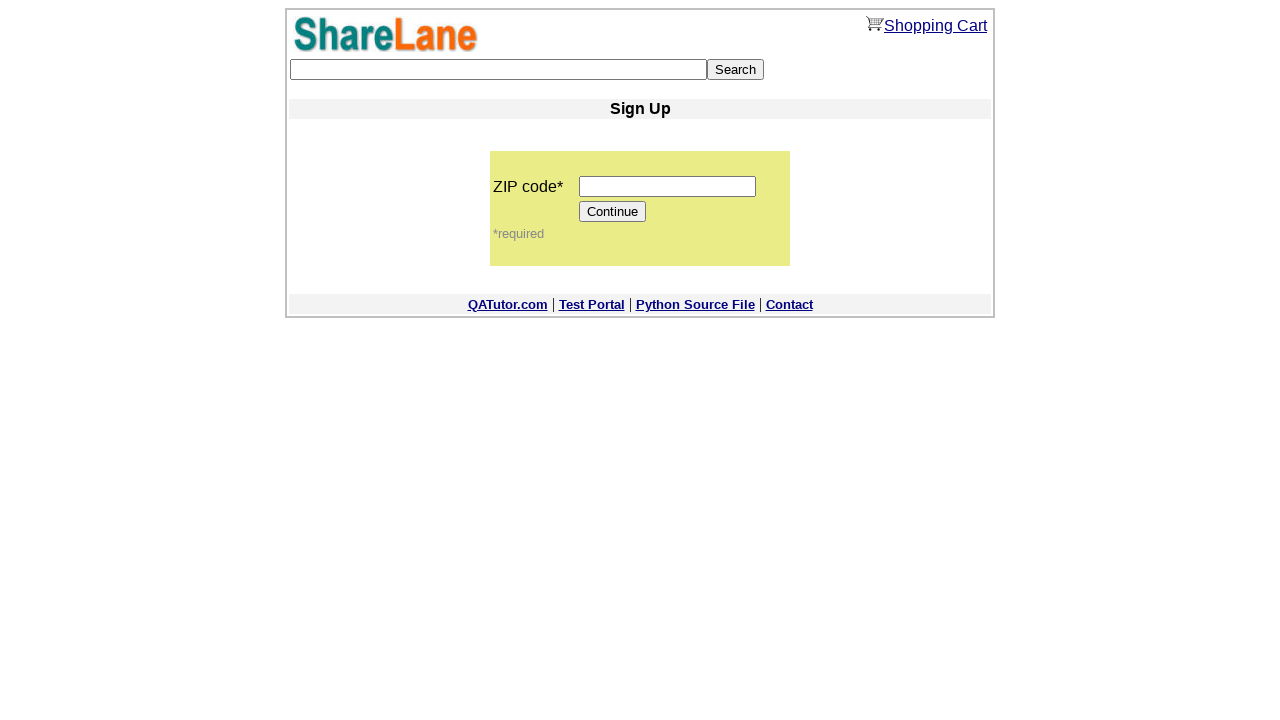

Filled zip code field with '12345' on input[name='zip_code']
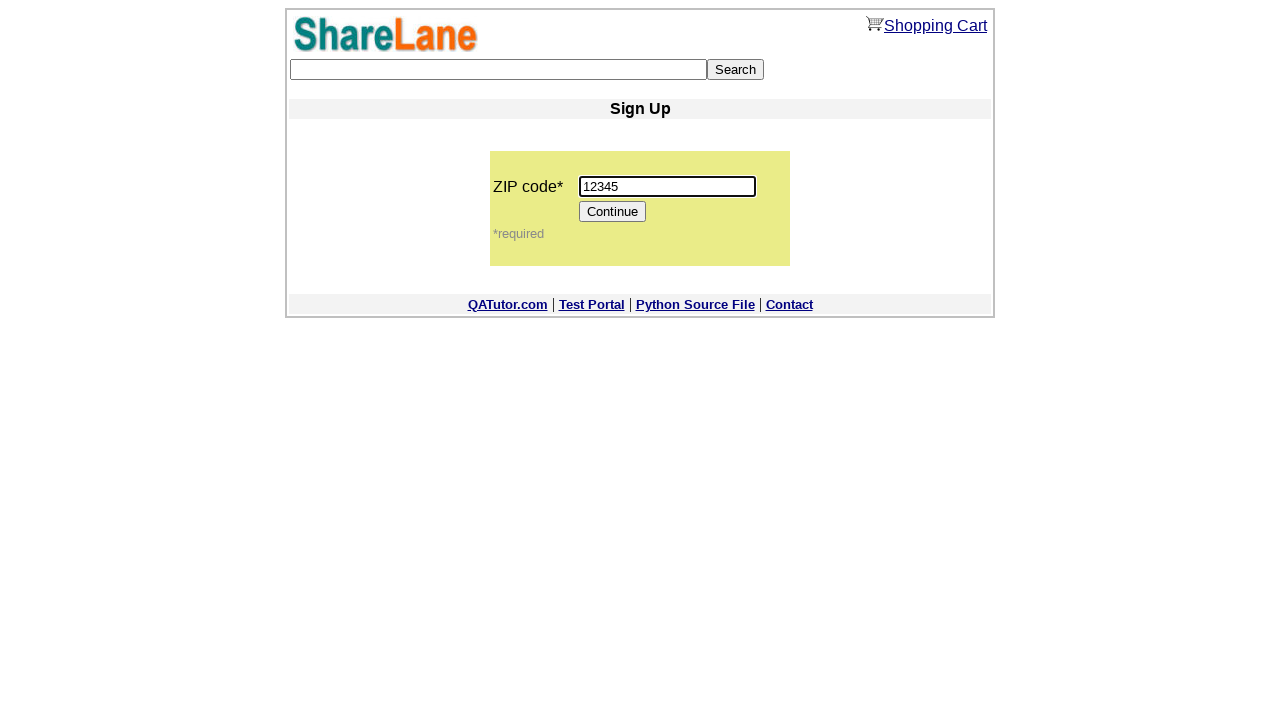

Clicked Continue button to proceed to registration form at (613, 212) on input[value='Continue']
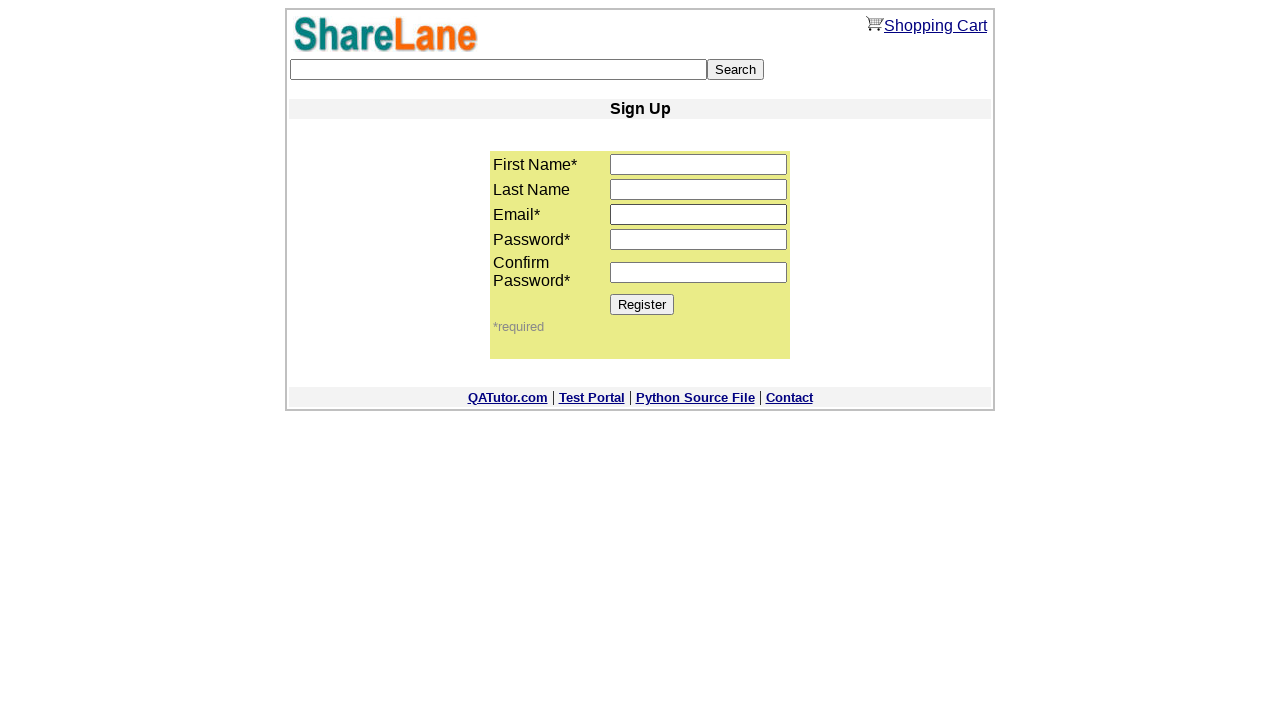

Filled first name field with 'Emily' on input[name='first_name']
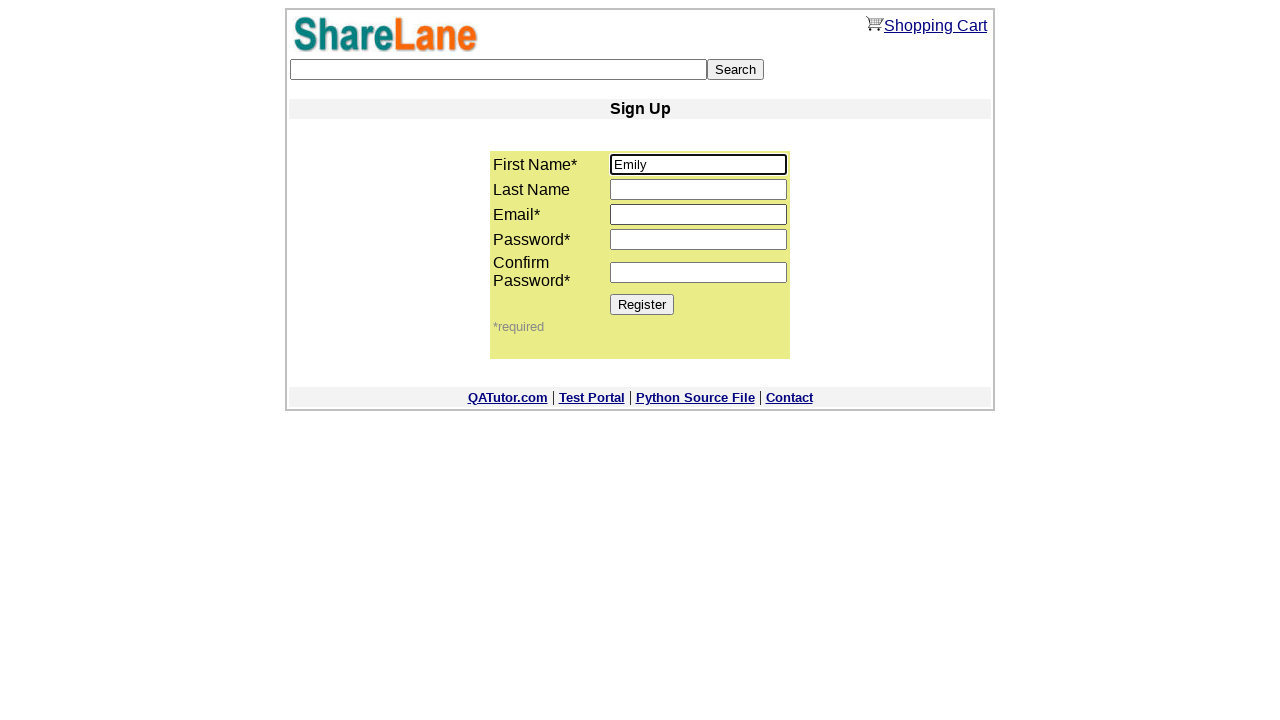

Filled email field with 'emily.test@example.org' on input[name='email']
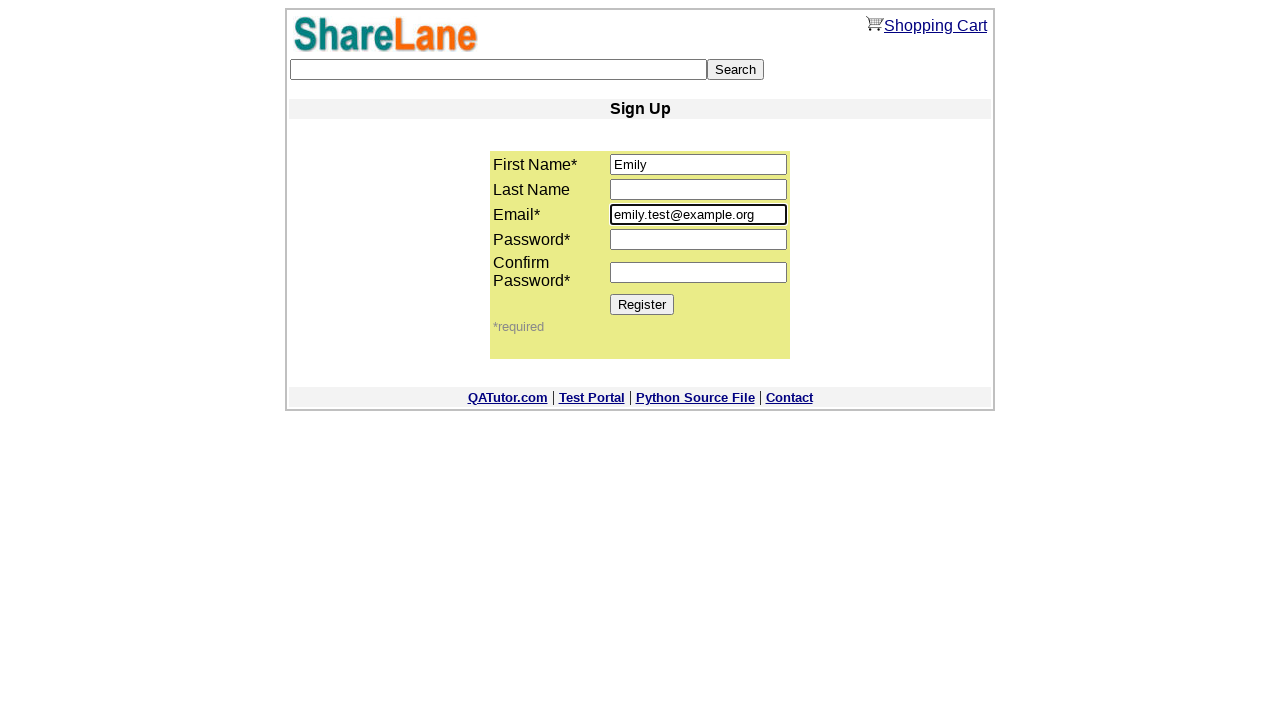

Filled password field with 'TestPassword456' on input[name='password1']
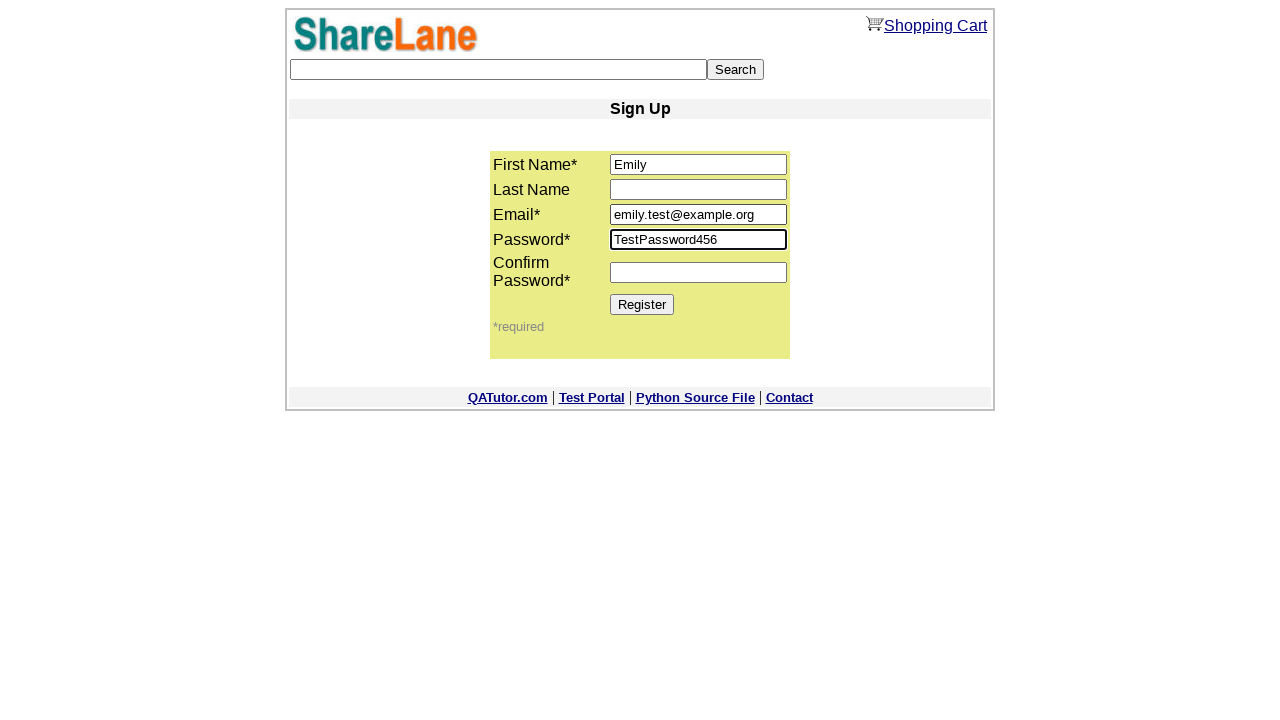

Filled password confirmation field with 'TestPassword456' on input[name='password2']
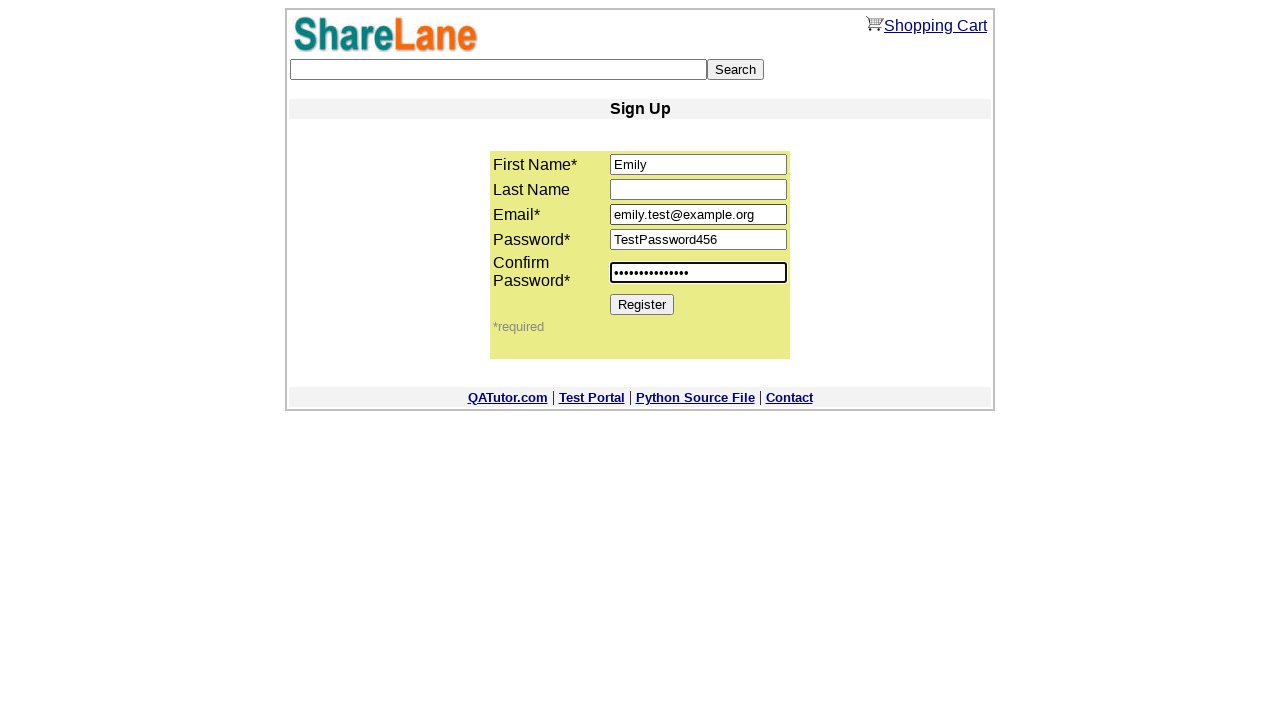

Clicked Register button to complete registration without last name at (642, 304) on input[value='Register']
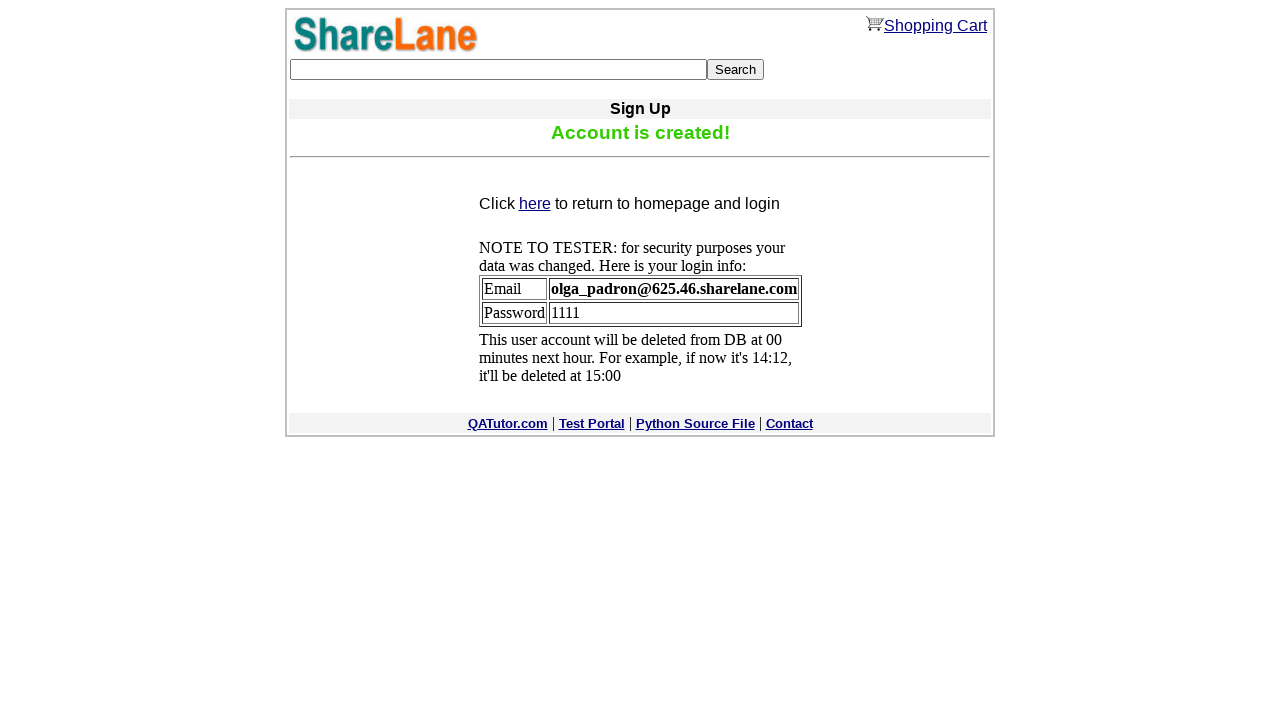

Confirmation message appeared, verifying registration completed without last name requirement
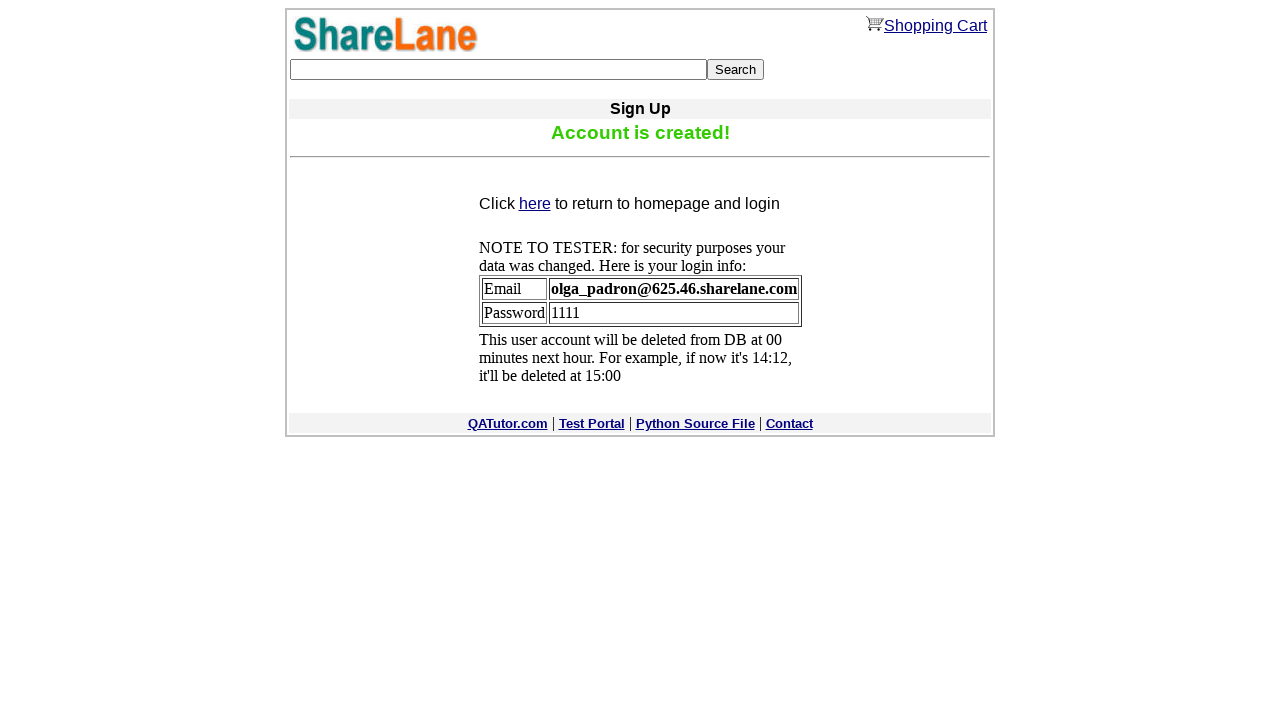

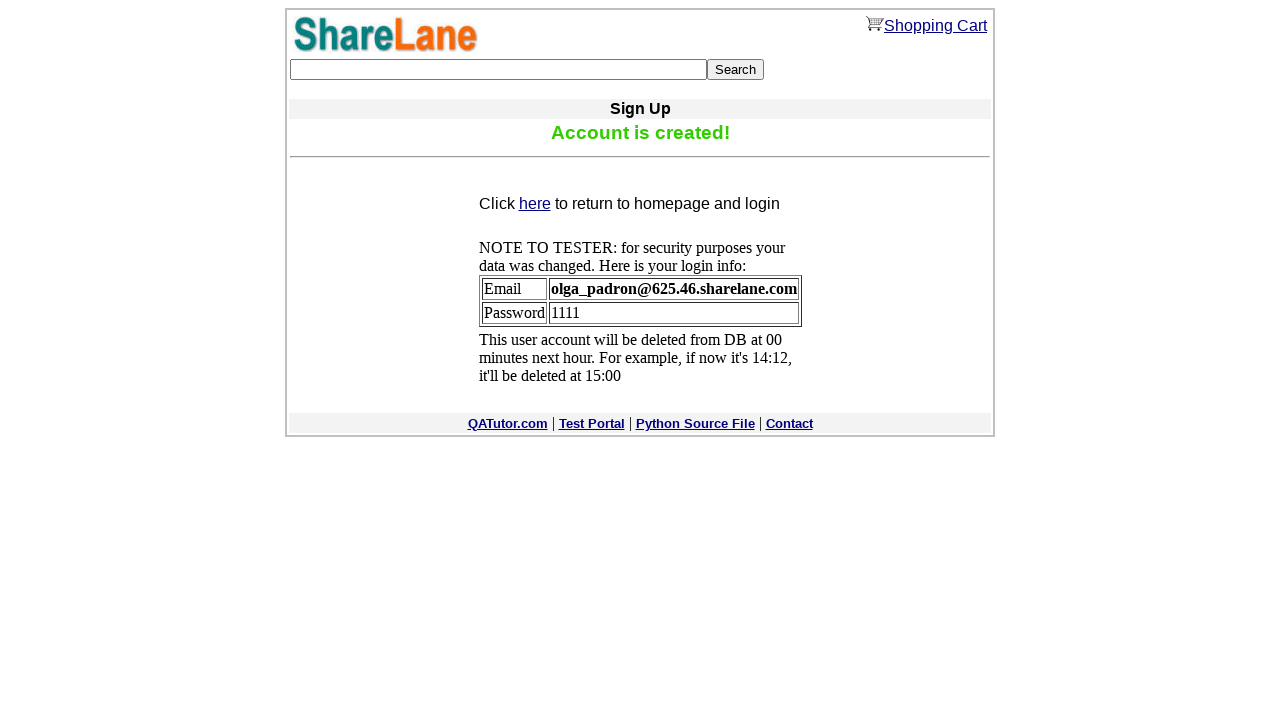